Tests XPath selectors by scrolling to elements located using relative and absolute XPath

Starting URL: https://www.selenium.dev/

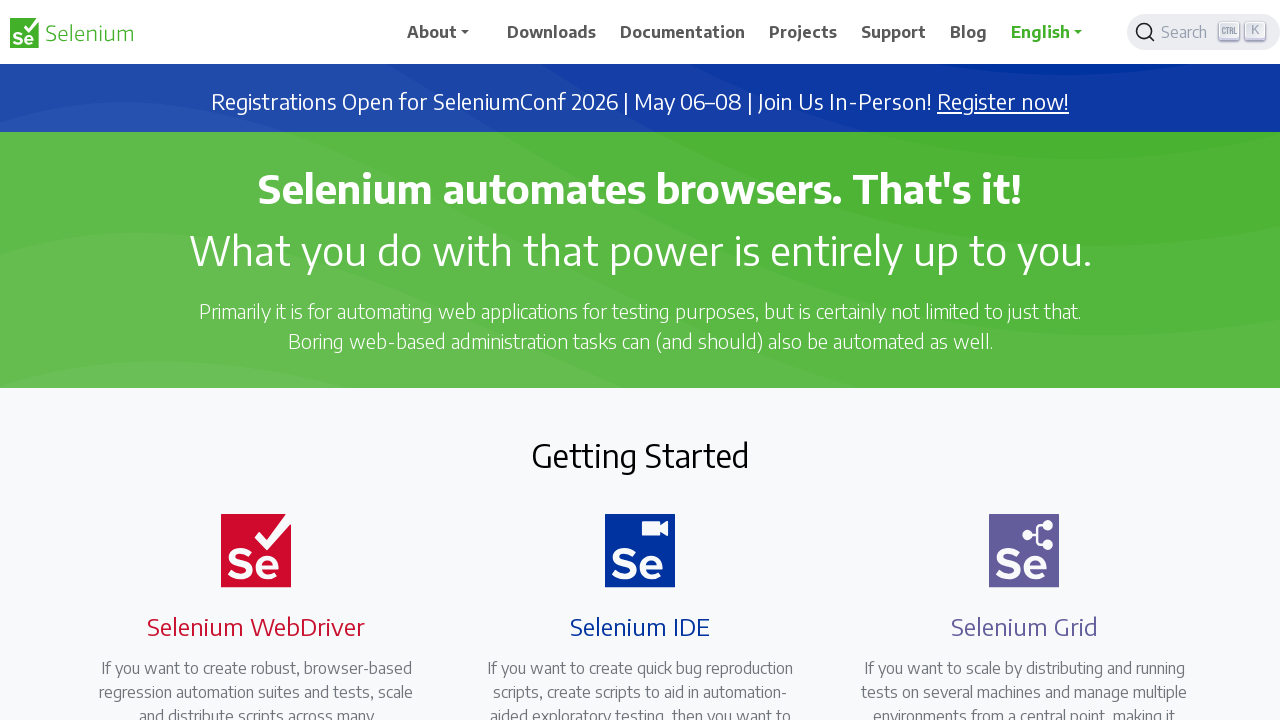

Waited for page to load (domcontentloaded)
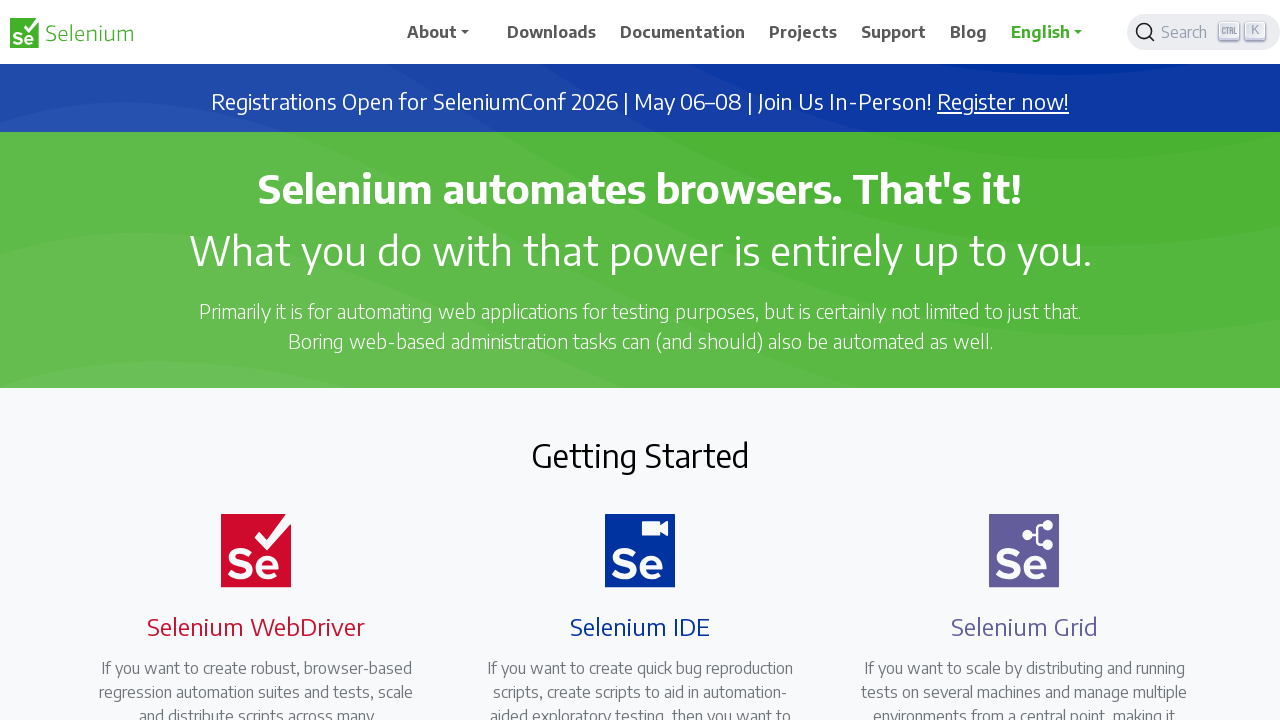

Scrolled to element using relative XPath (small.text-white)
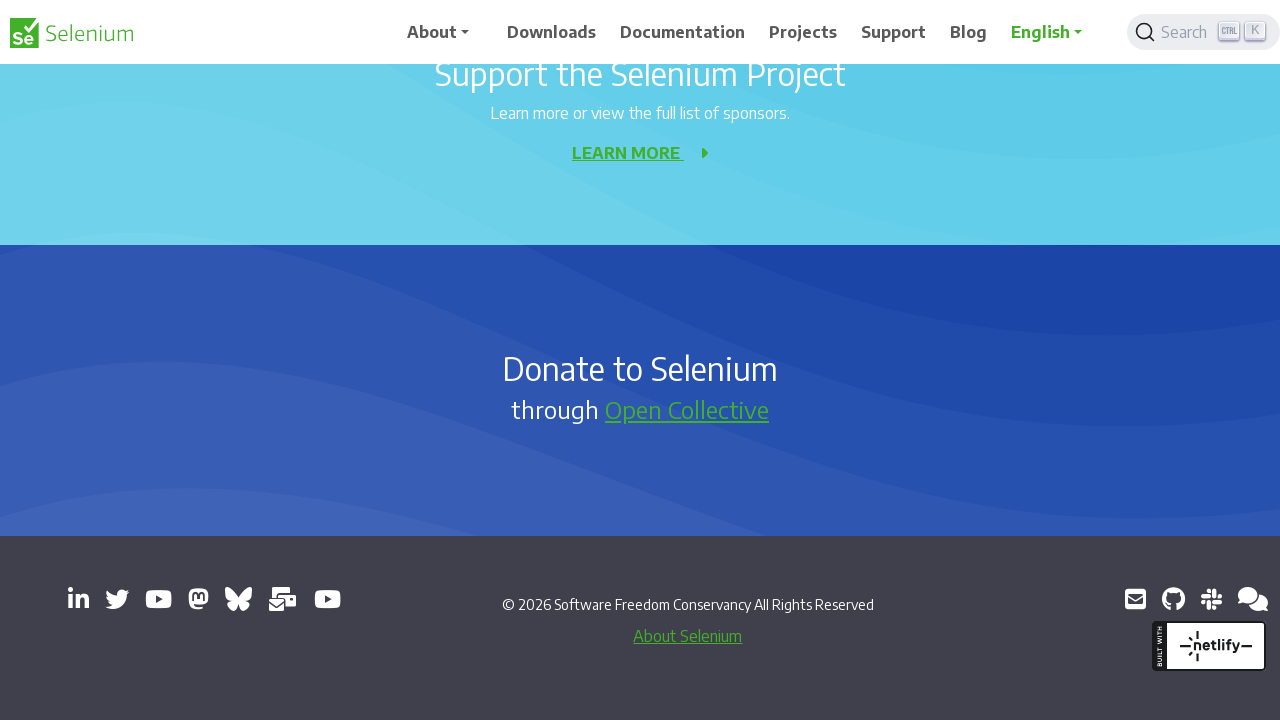

Scrolled to element using absolute XPath selector (section >> div >> div >> div >> p >> nth=1)
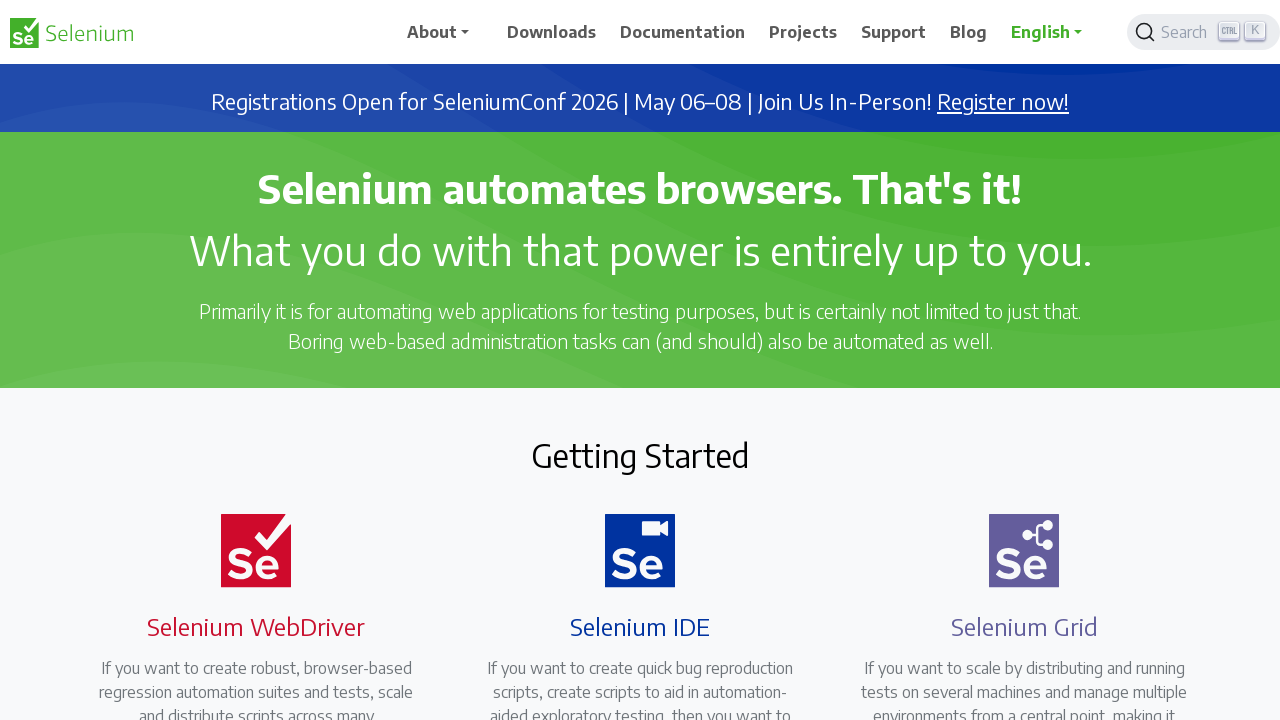

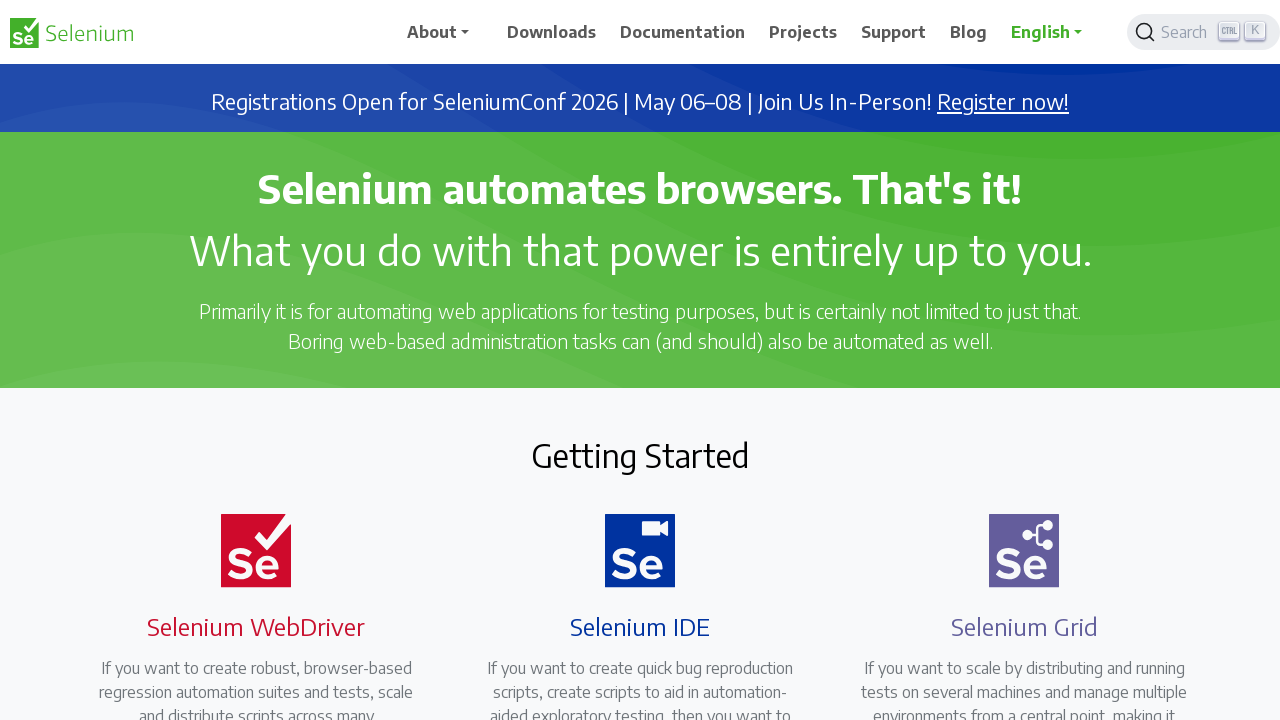